Tests accepting a confirm dialog and verifying OK result

Starting URL: https://testpages.eviltester.com/styled/alerts/alert-test.html

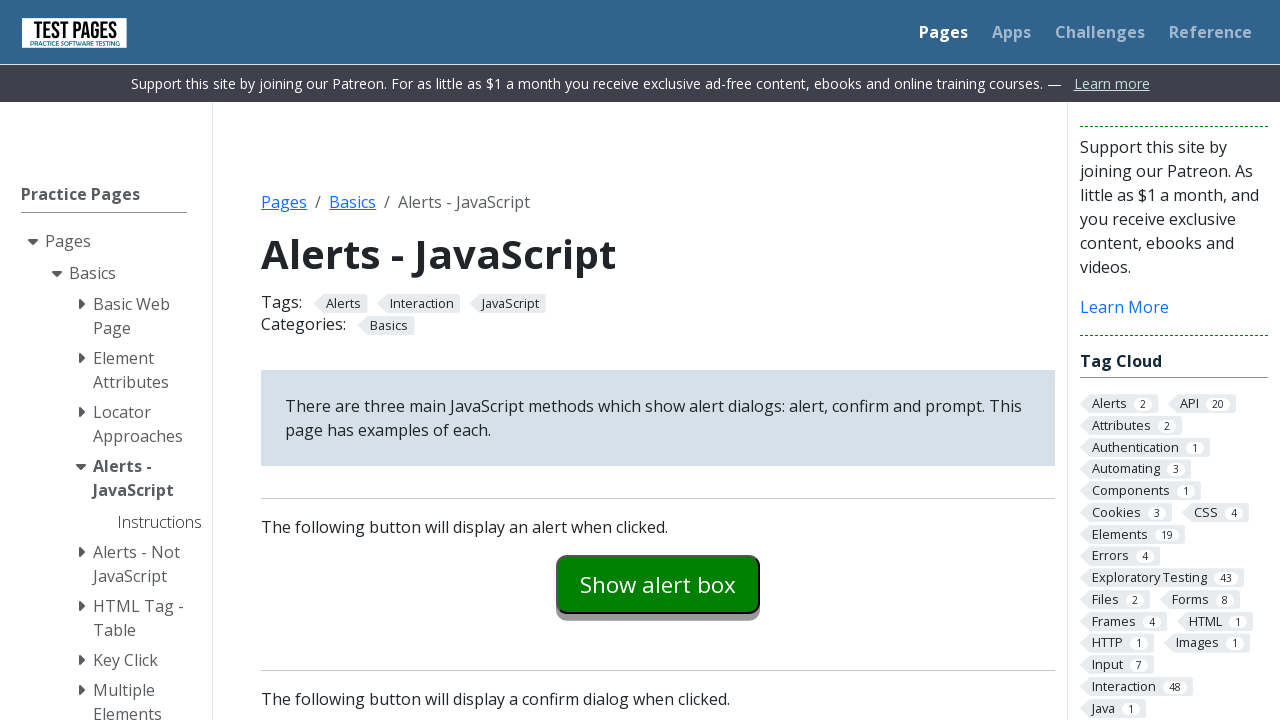

Set up dialog handler to accept confirm dialogs
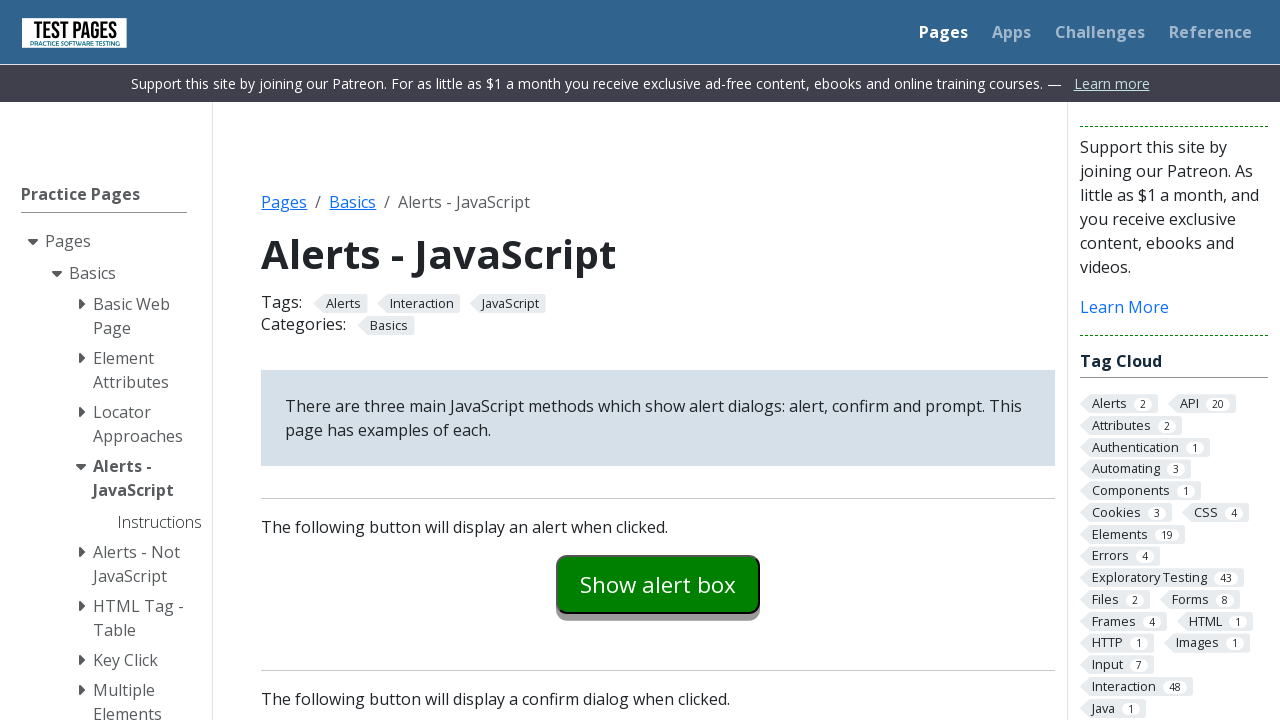

Clicked confirm example button to trigger dialog at (658, 360) on #confirmexample
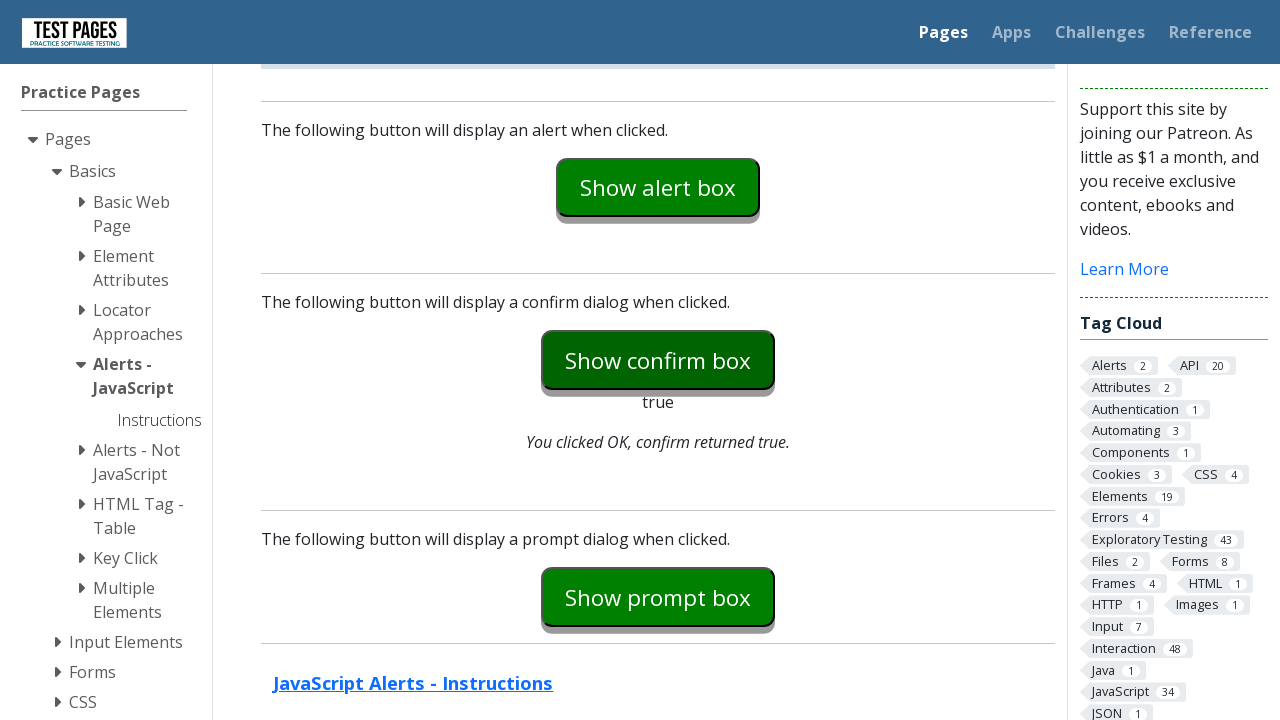

Verified confirm explanation text appeared after accepting dialog
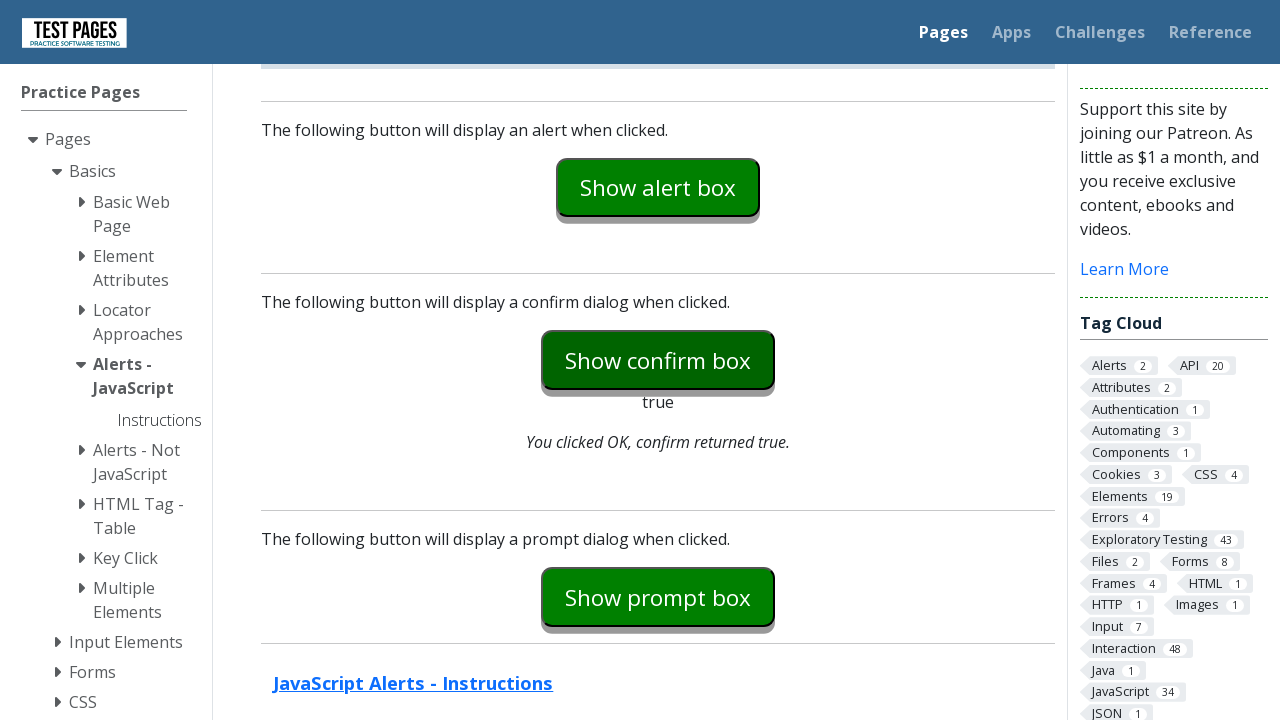

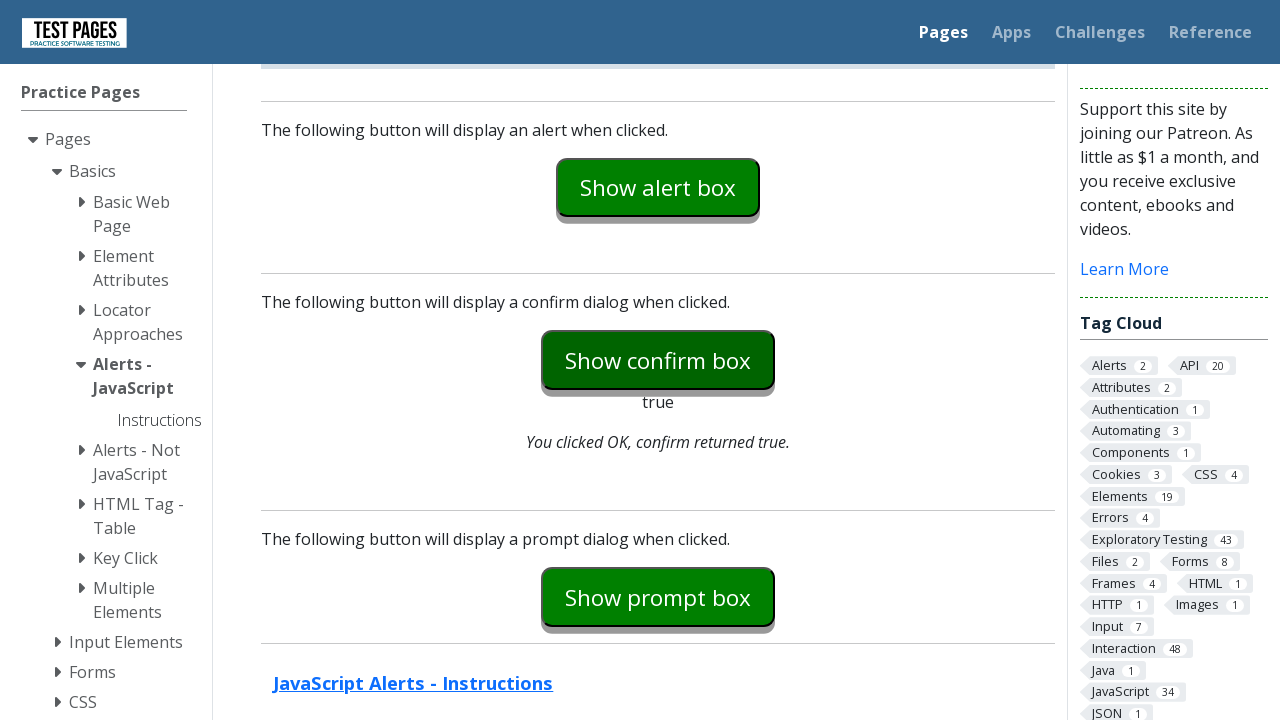